Searches for USS Missouri using the search box, then clicks on the result to view details

Starting URL: http://was.tamgc.net/

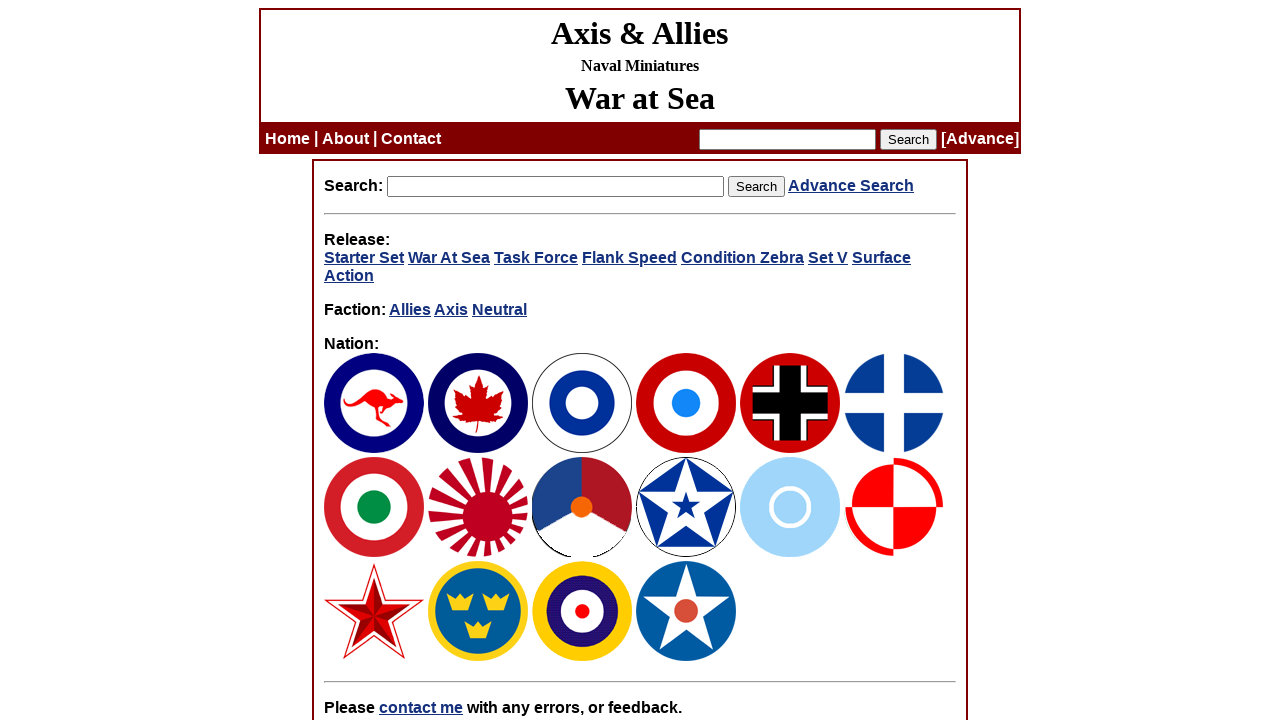

Filled search box with 'USS Missouri' on [name='query'] >> nth=0
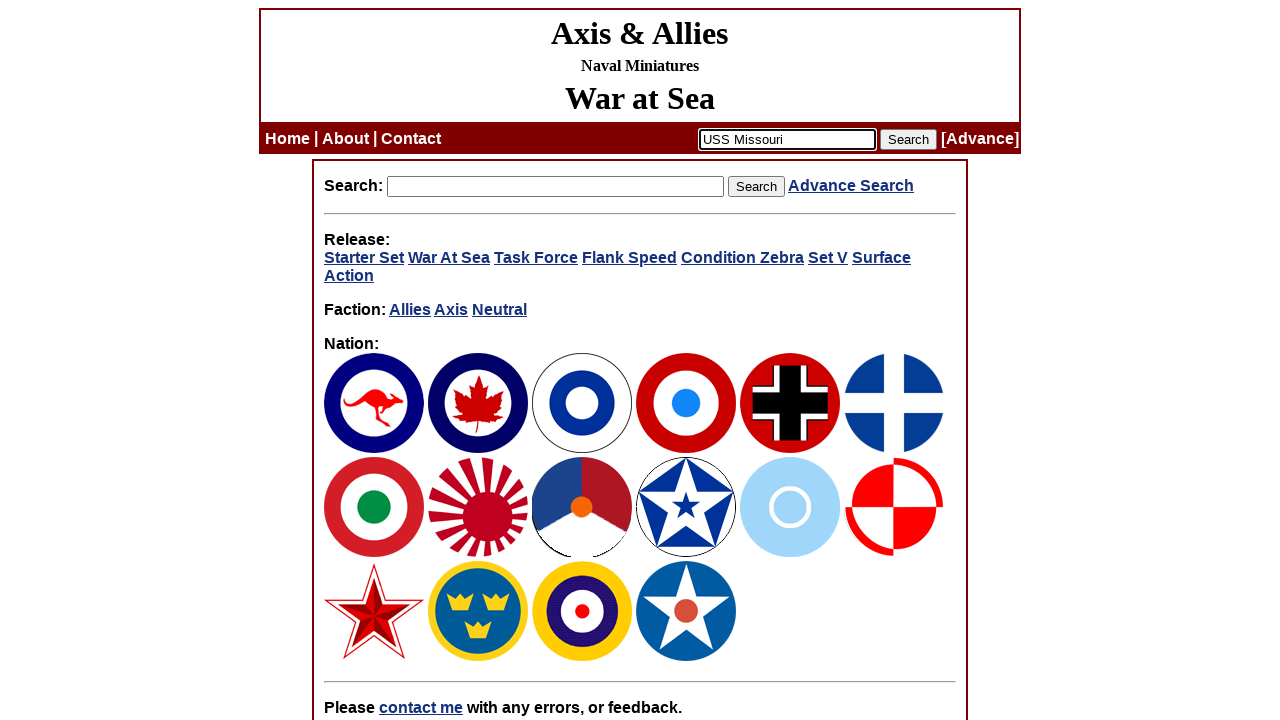

Pressed Enter to search for USS Missouri on [name='query'] >> nth=0
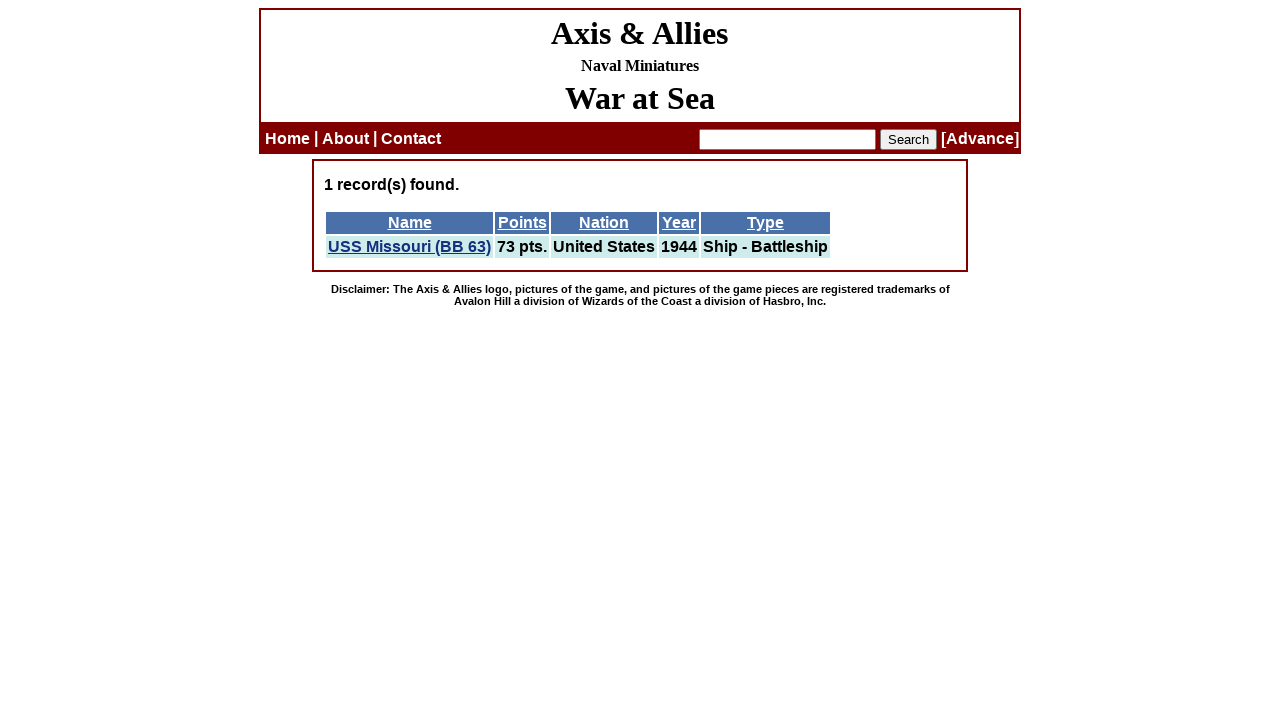

Clicked on USS Missouri search result at (410, 246) on internal:text="USS Missouri"i
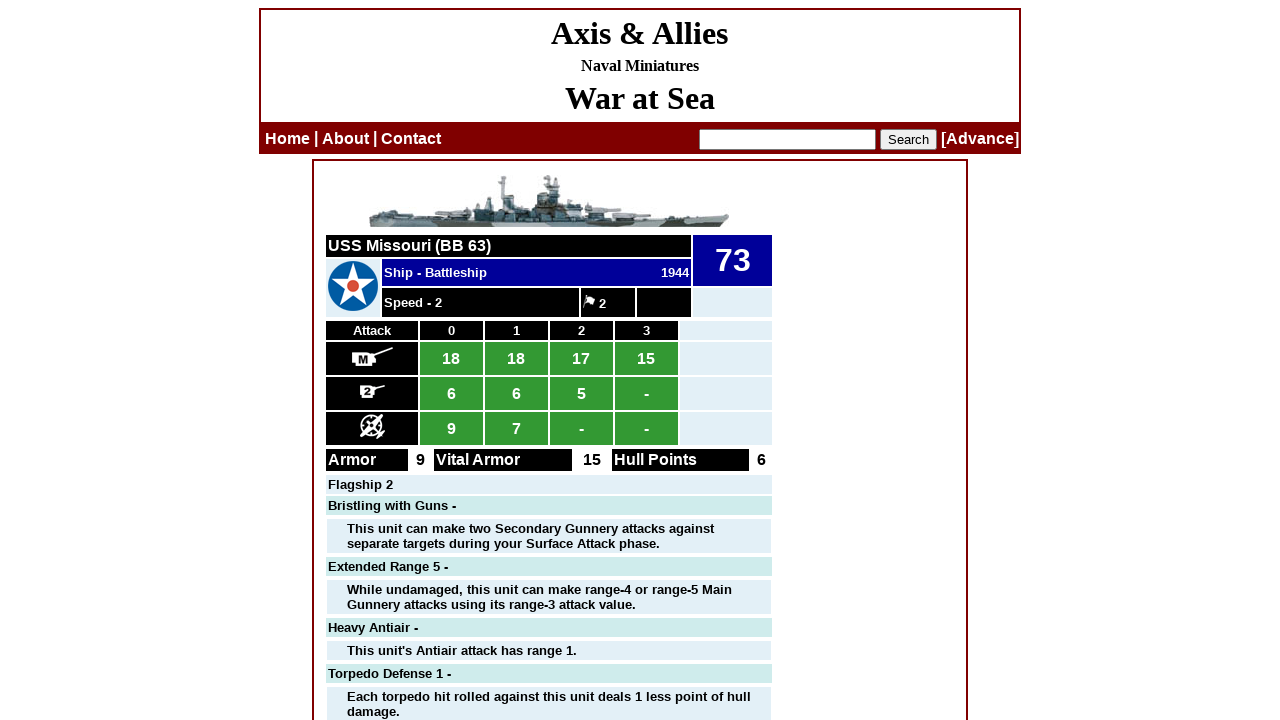

Verified USS Missouri details page loaded with task force information
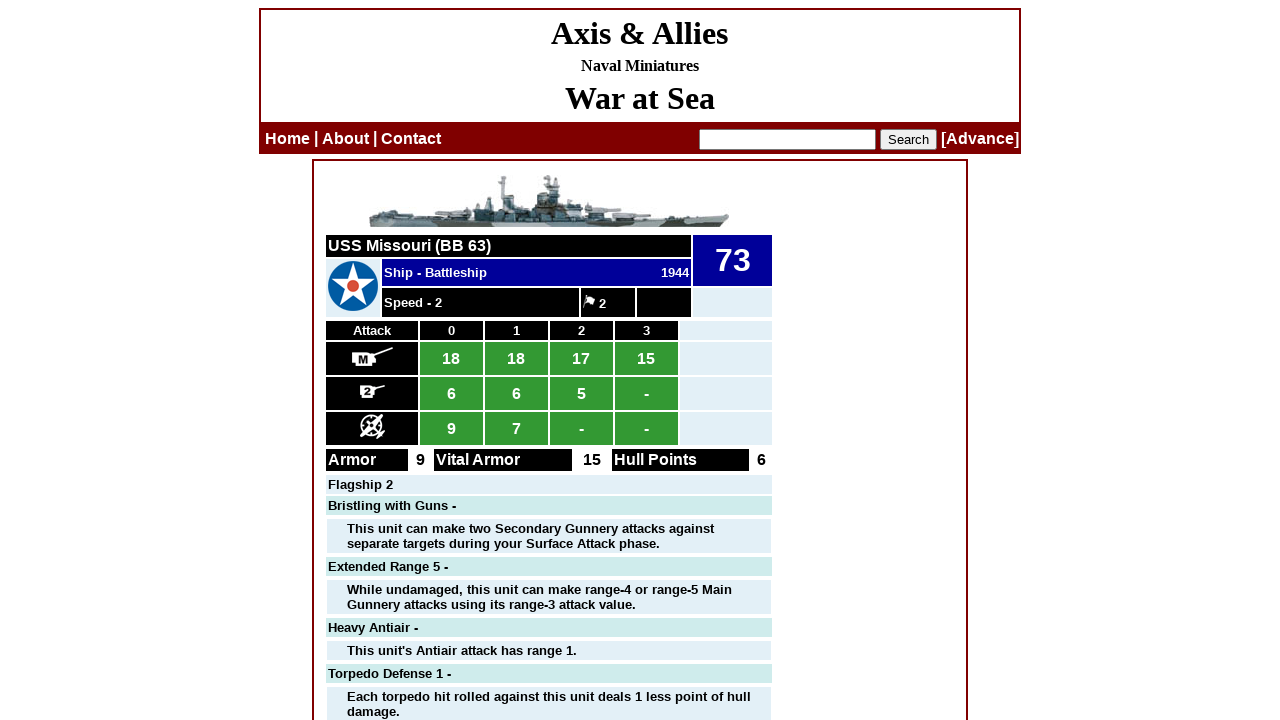

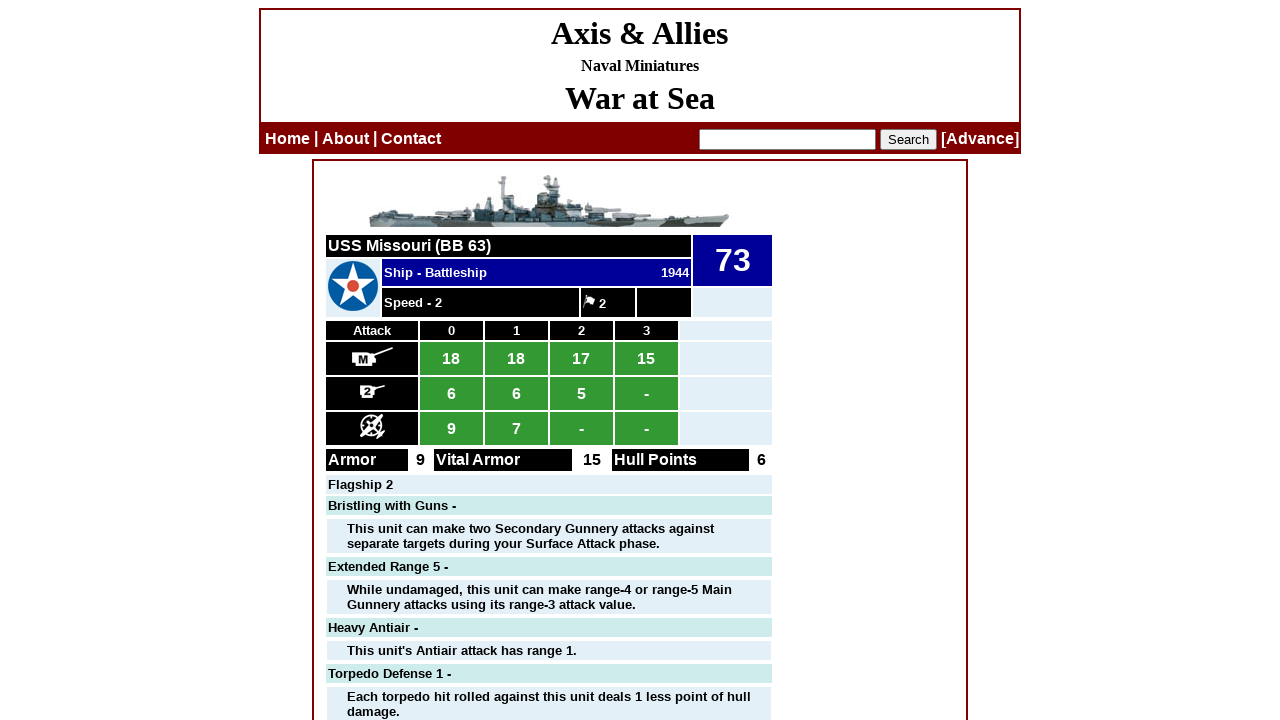